Tests that new items are appended to the bottom of the todo list by creating 3 items

Starting URL: https://demo.playwright.dev/todomvc

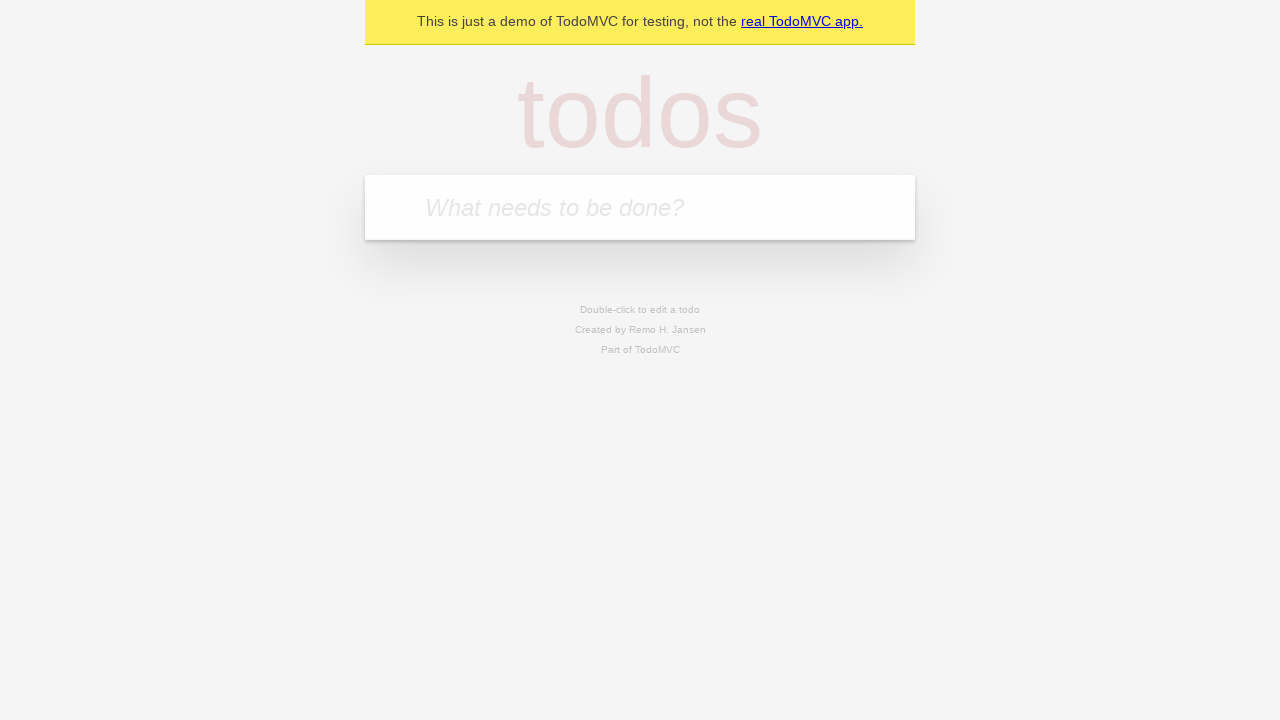

Filled todo input with 'buy some cheese' on internal:attr=[placeholder="What needs to be done?"i]
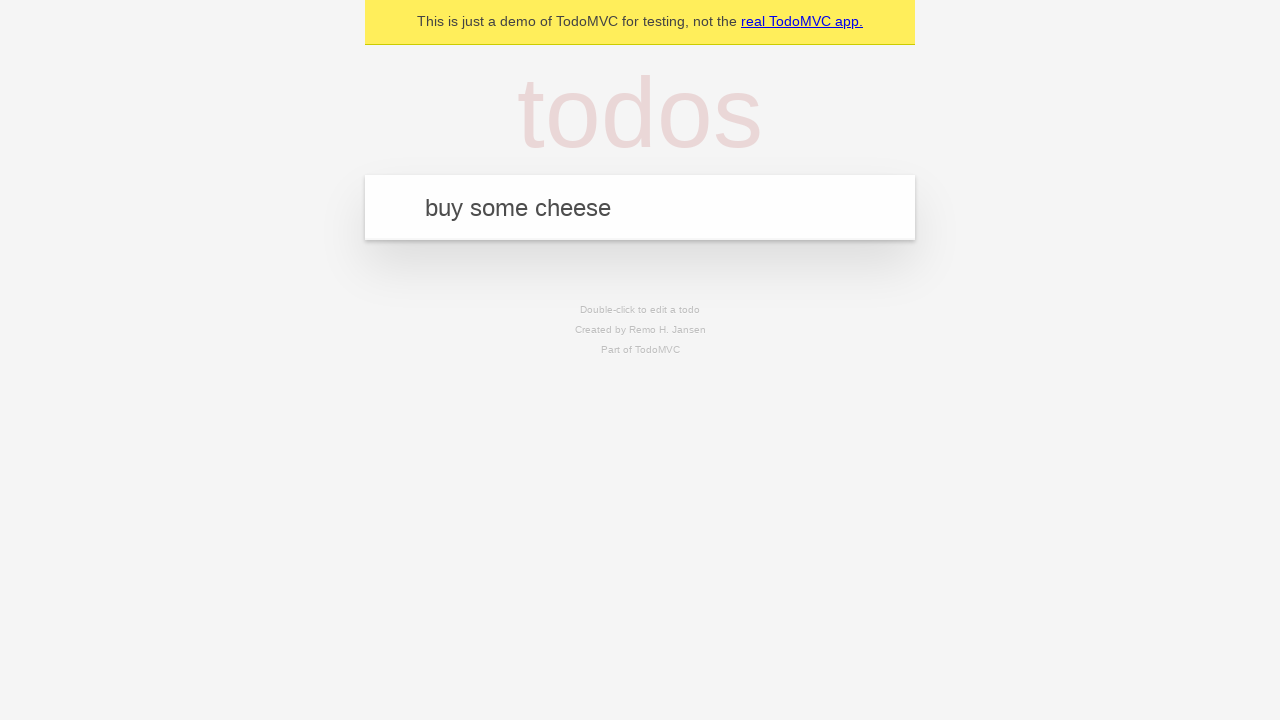

Pressed Enter to create todo item 'buy some cheese' on internal:attr=[placeholder="What needs to be done?"i]
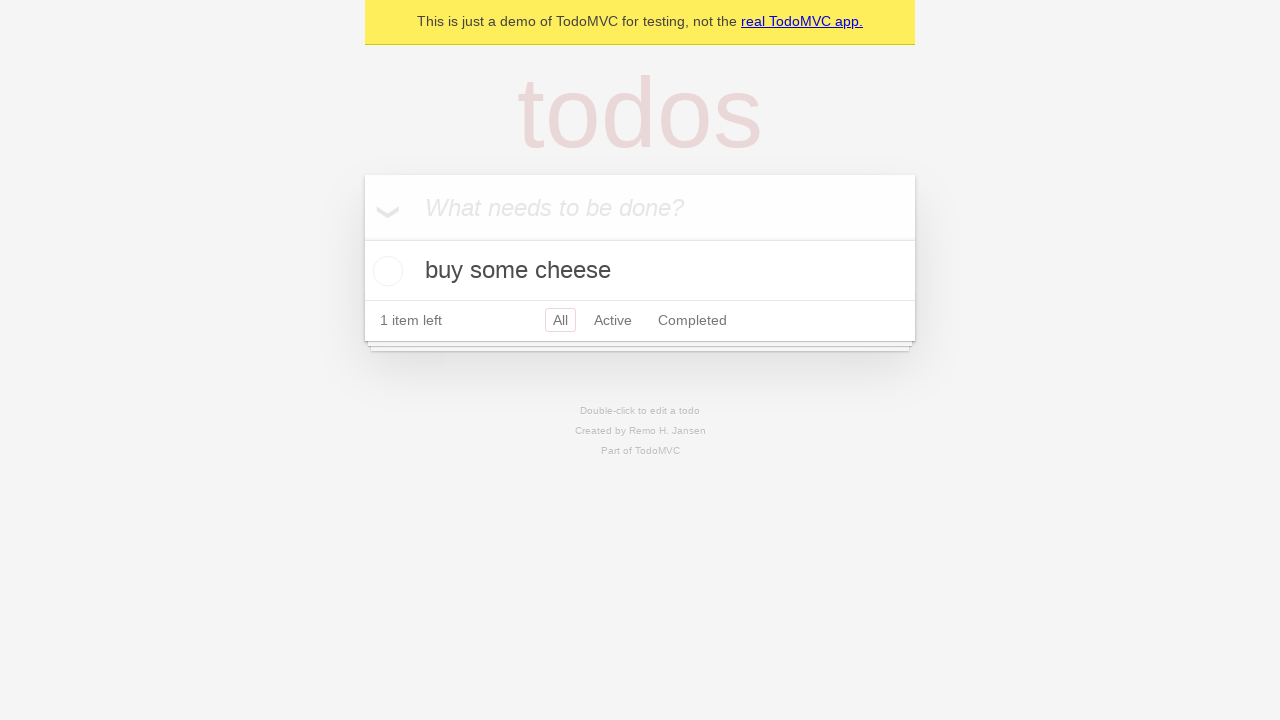

Filled todo input with 'feed the cat' on internal:attr=[placeholder="What needs to be done?"i]
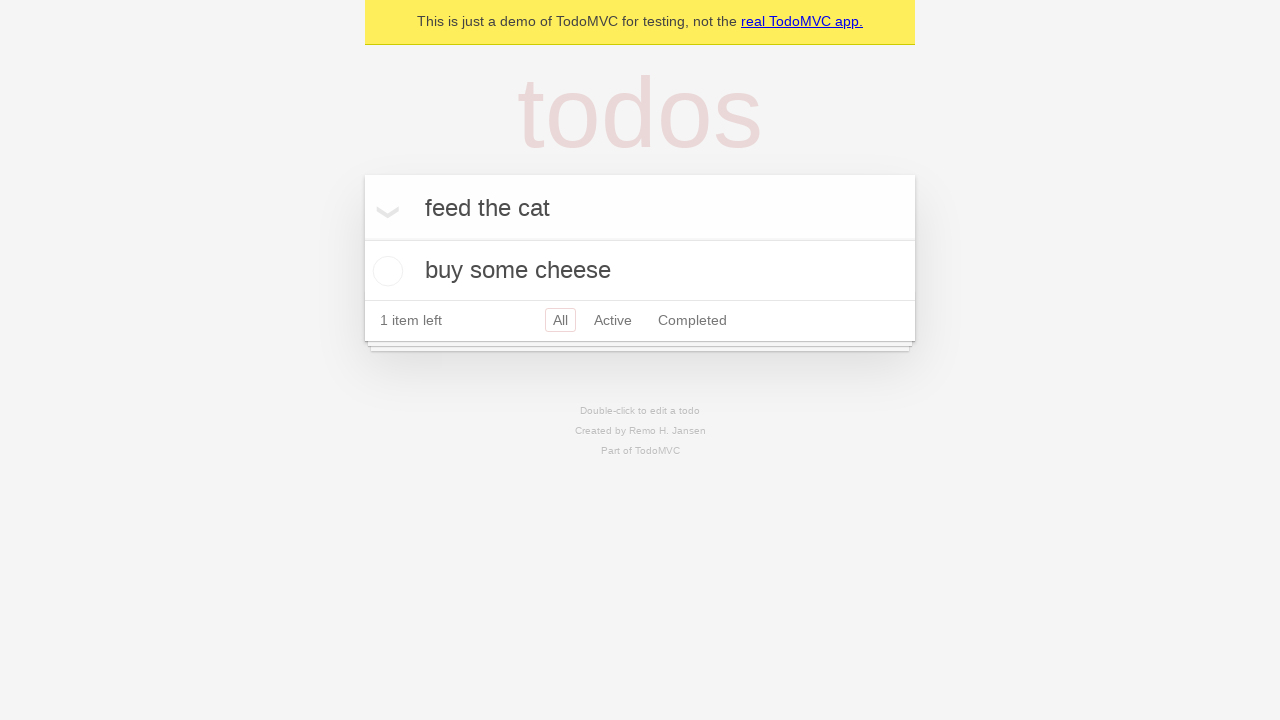

Pressed Enter to create todo item 'feed the cat' on internal:attr=[placeholder="What needs to be done?"i]
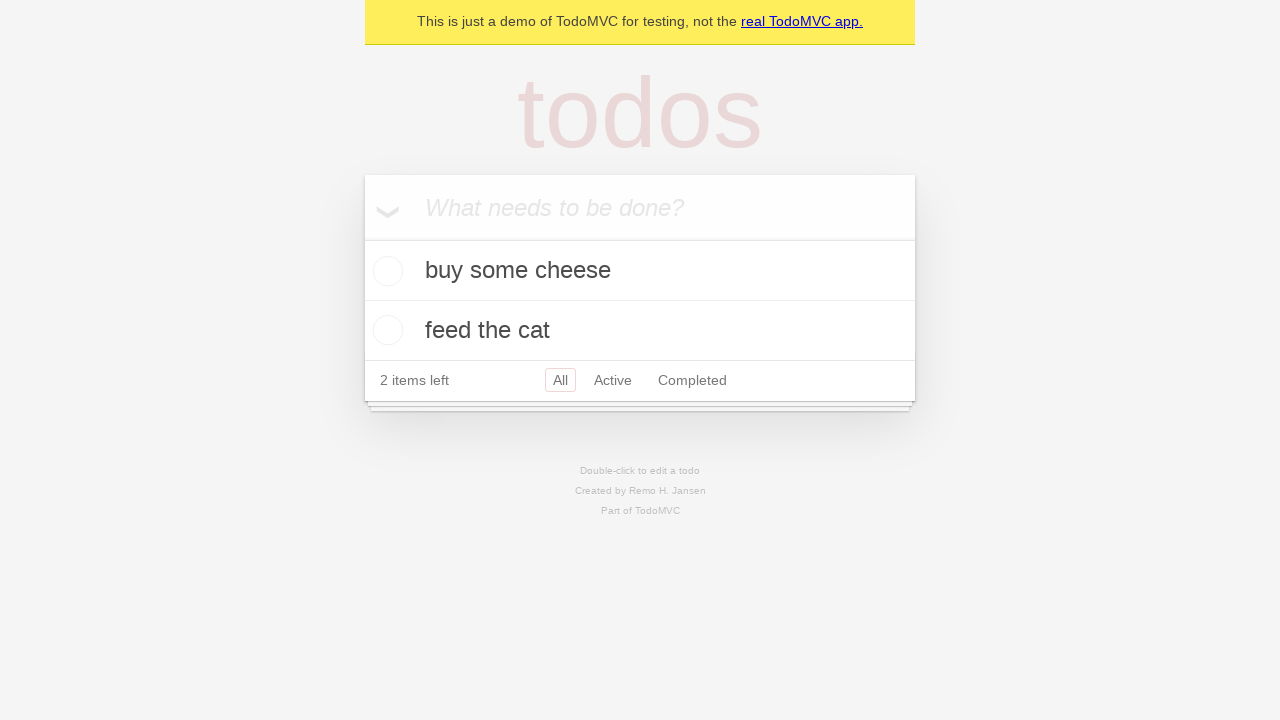

Filled todo input with 'book a doctors appointment' on internal:attr=[placeholder="What needs to be done?"i]
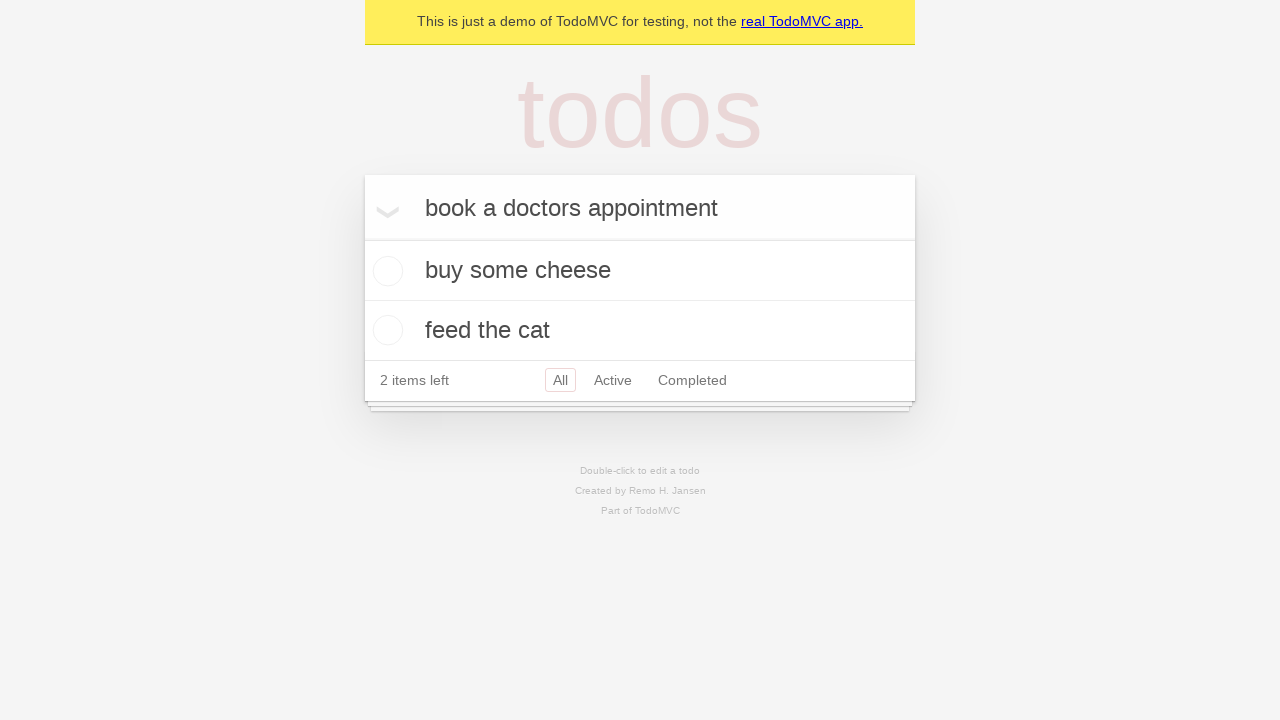

Pressed Enter to create todo item 'book a doctors appointment' on internal:attr=[placeholder="What needs to be done?"i]
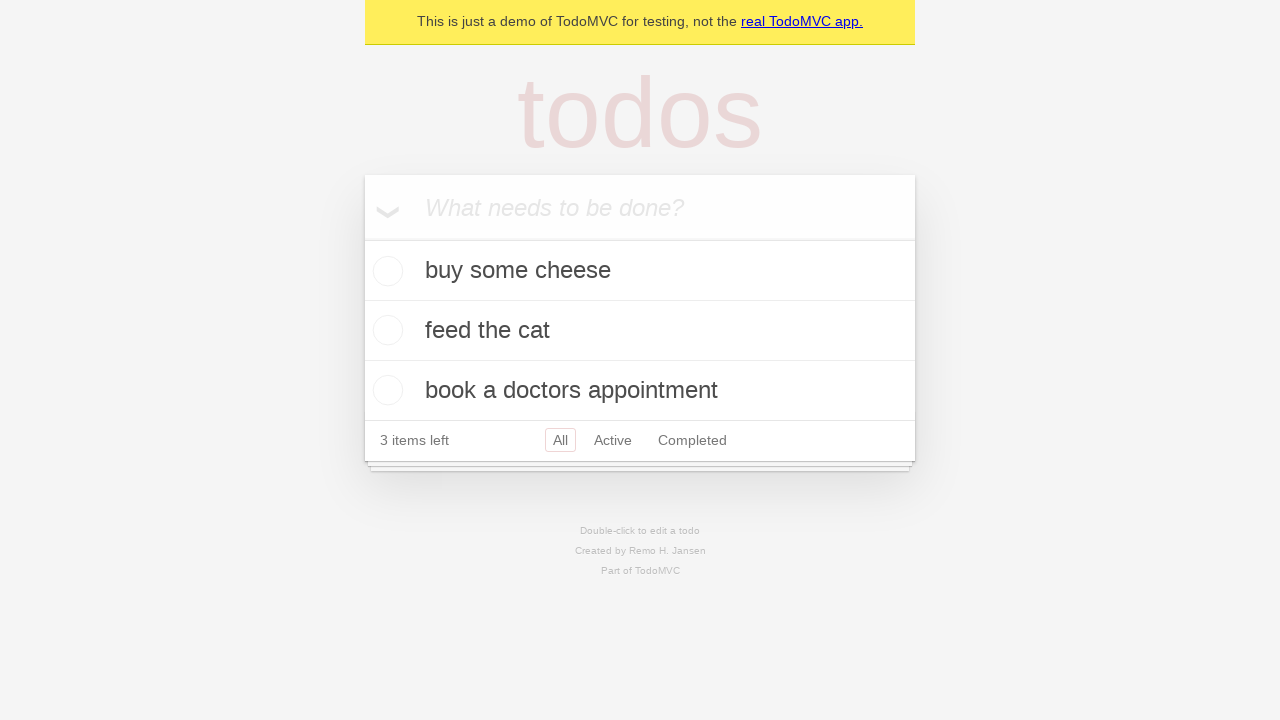

Waited for todo count element to appear - all 3 items created
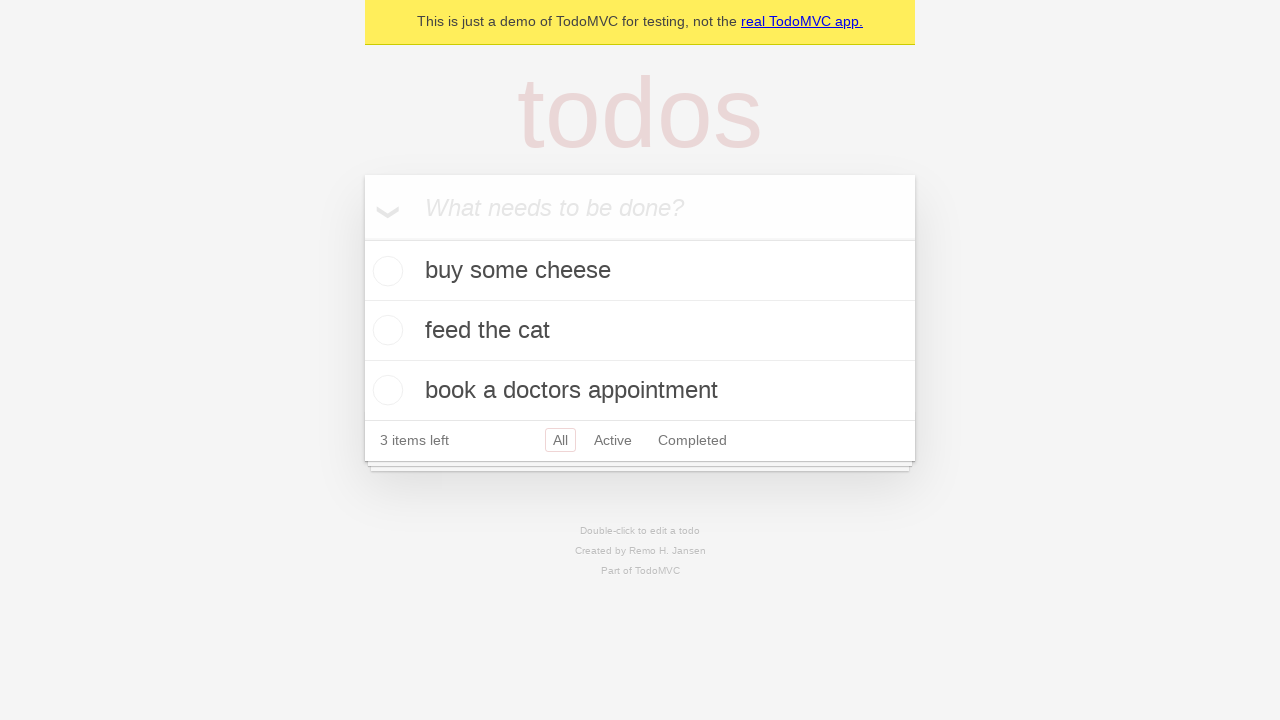

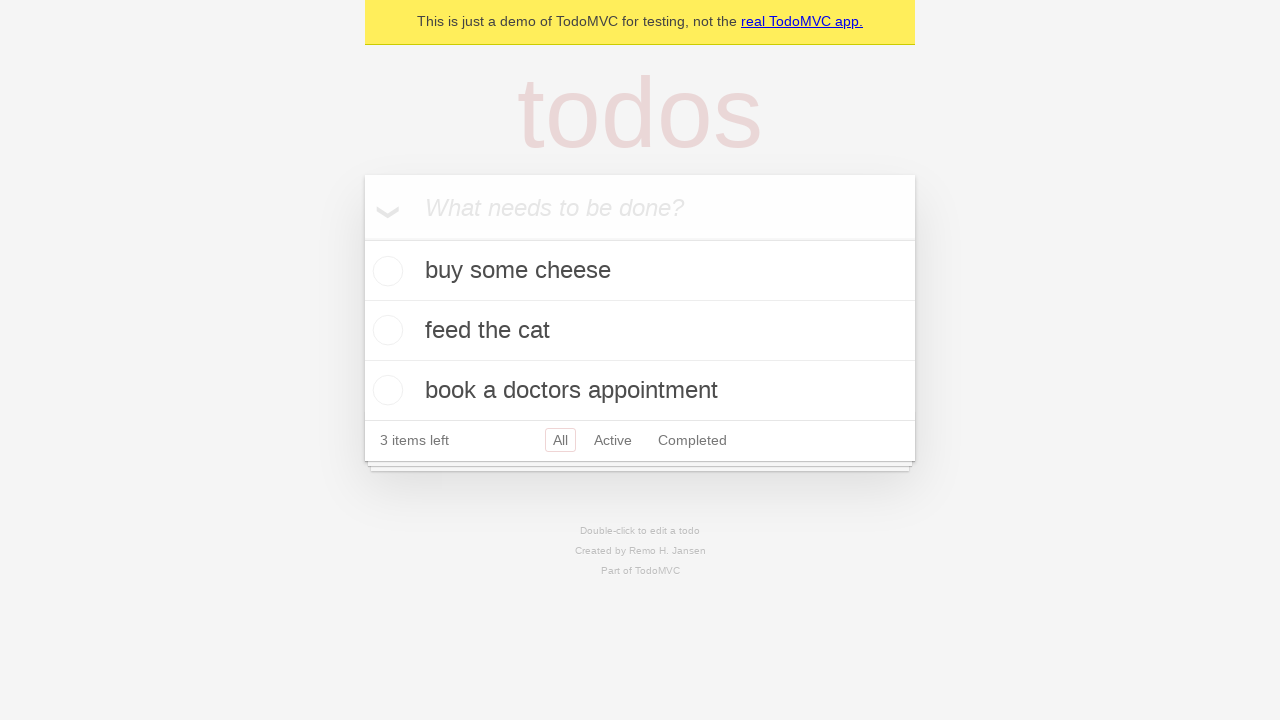